Tests JavaScript alert handling by interacting with three types of alerts: simple alert, confirmation dialog, and prompt dialog

Starting URL: http://the-internet.herokuapp.com/javascript_alerts

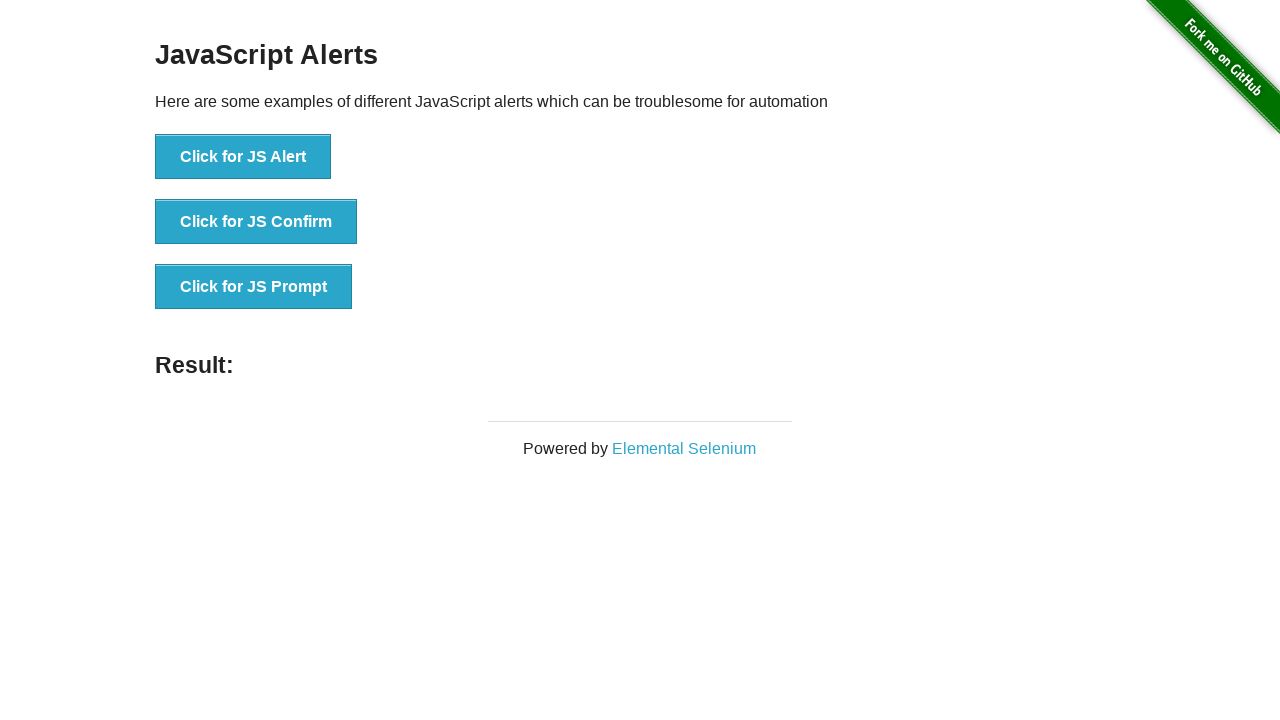

Navigated to JavaScript alerts test page
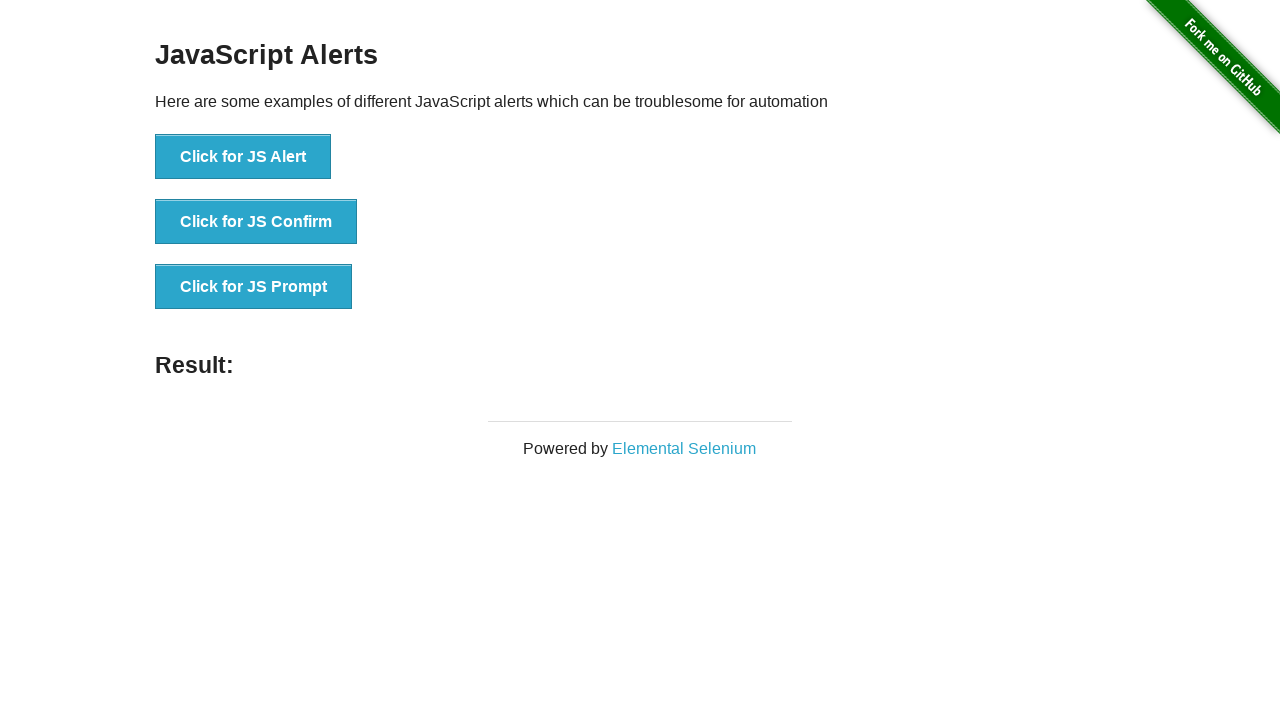

Clicked button to trigger simple JavaScript alert at (243, 157) on xpath=//button[text()='Click for JS Alert']
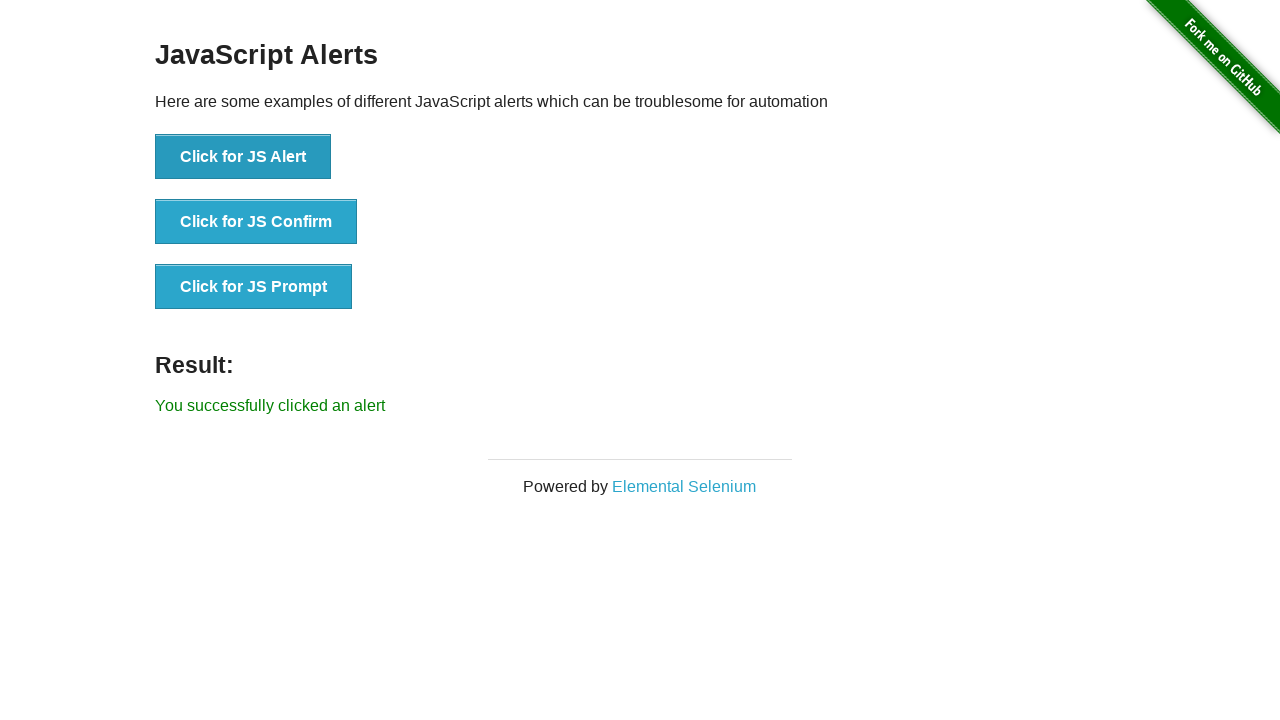

Set up dialog handler to accept the alert
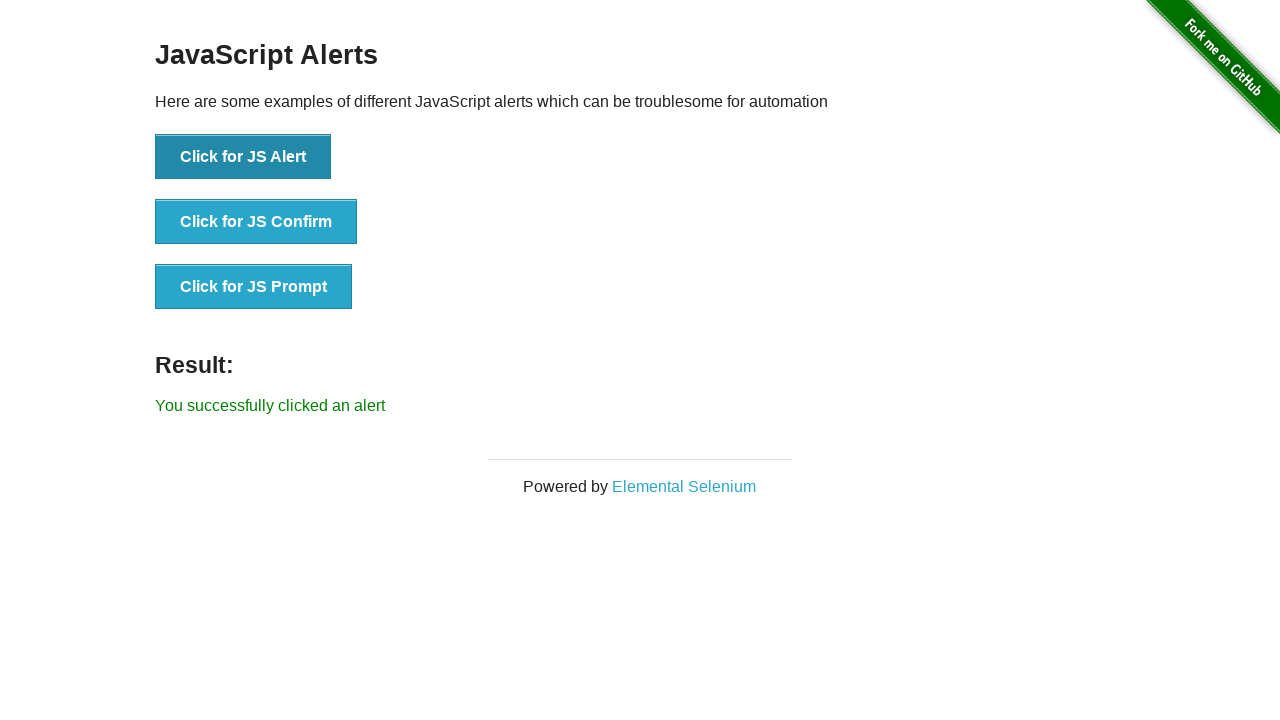

Waited for alert to be processed
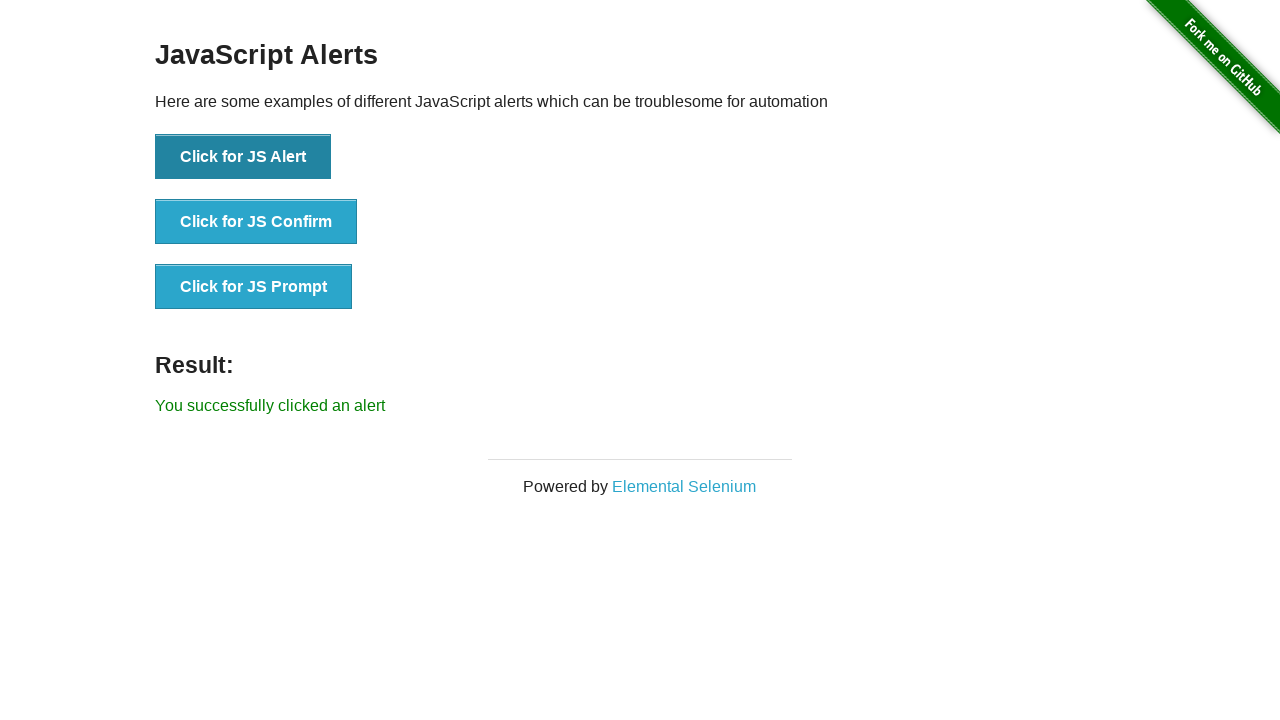

Clicked button to trigger confirmation dialog at (256, 222) on xpath=//button[text()='Click for JS Confirm']
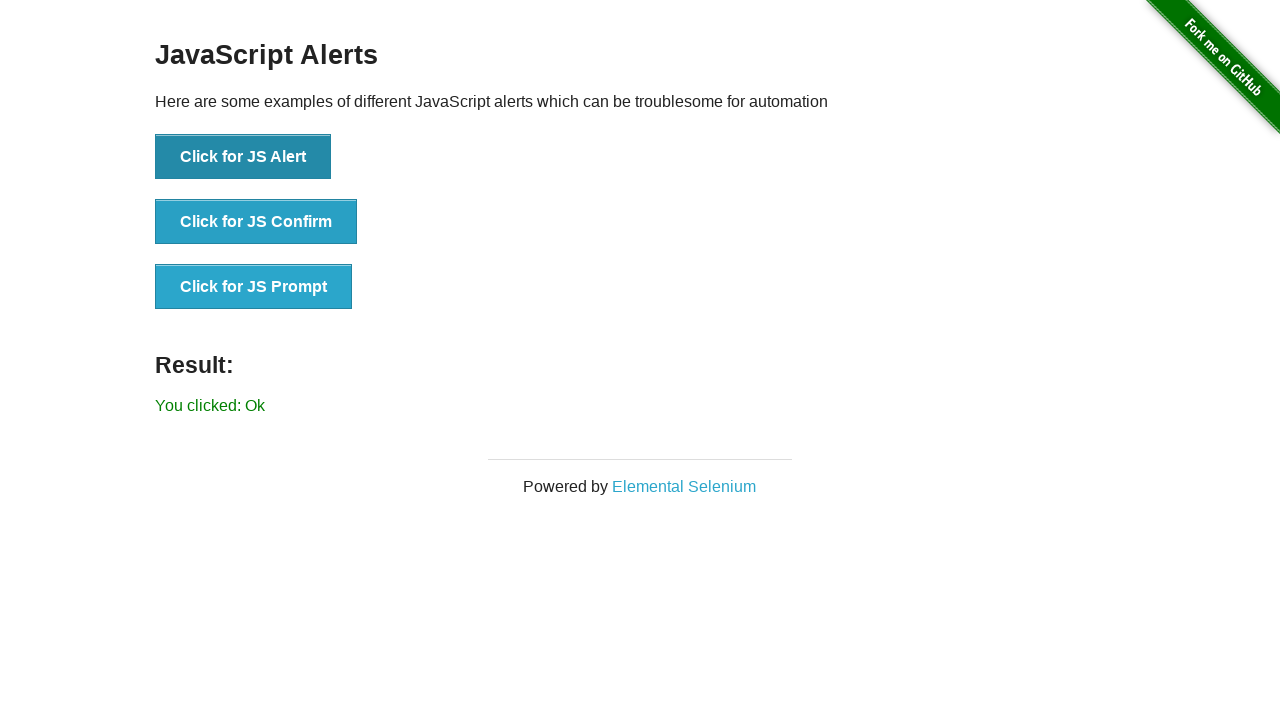

Set up dialog handler to dismiss the confirmation dialog
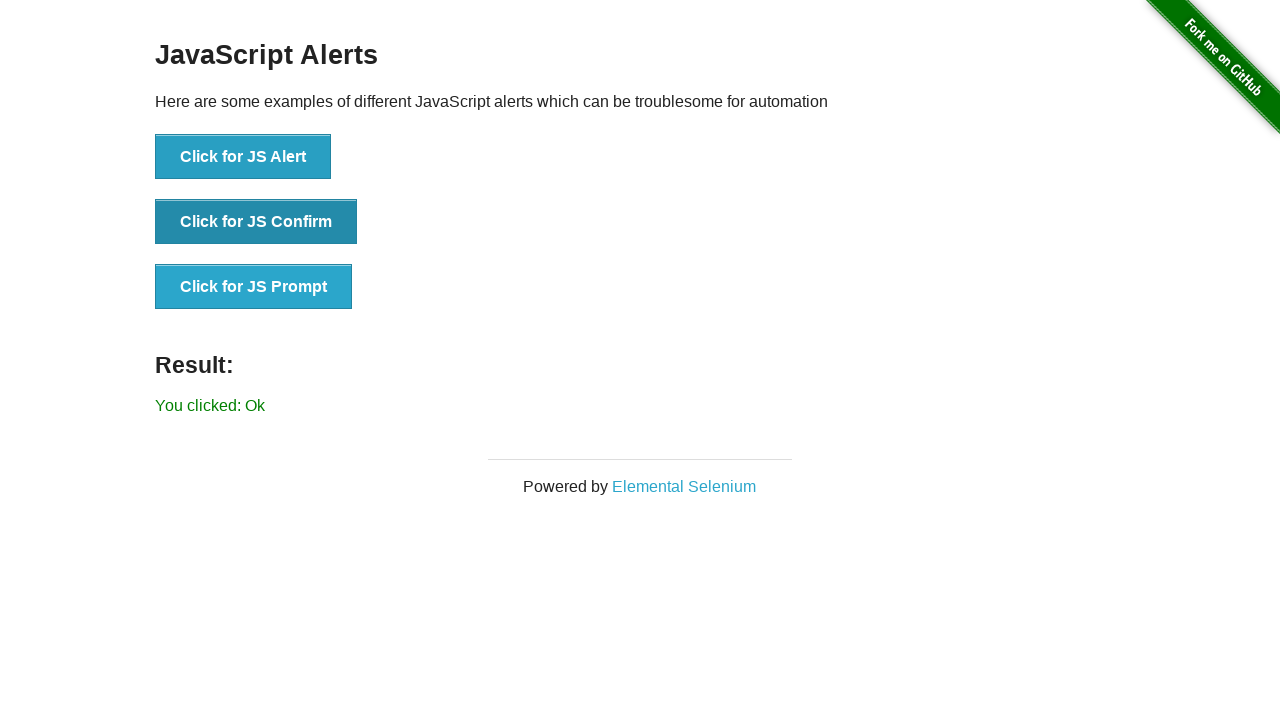

Waited for confirmation dialog to be processed
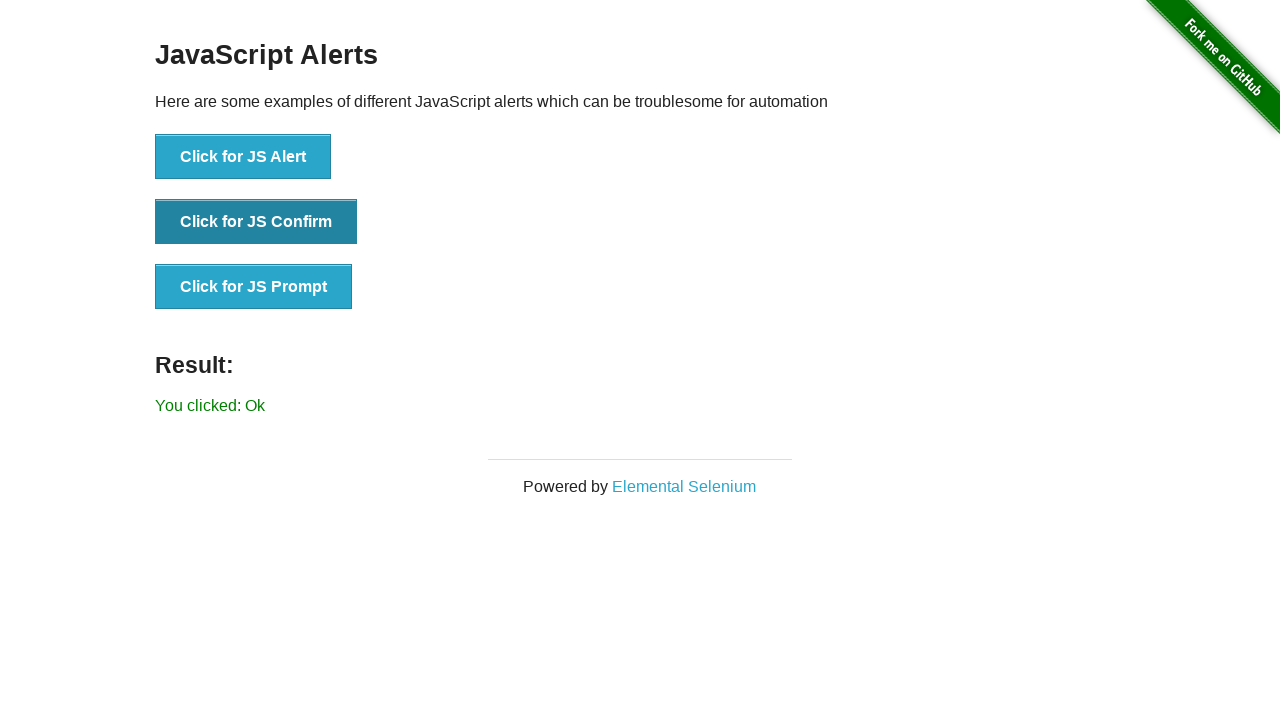

Set up dialog handler to accept prompt with input '1234'
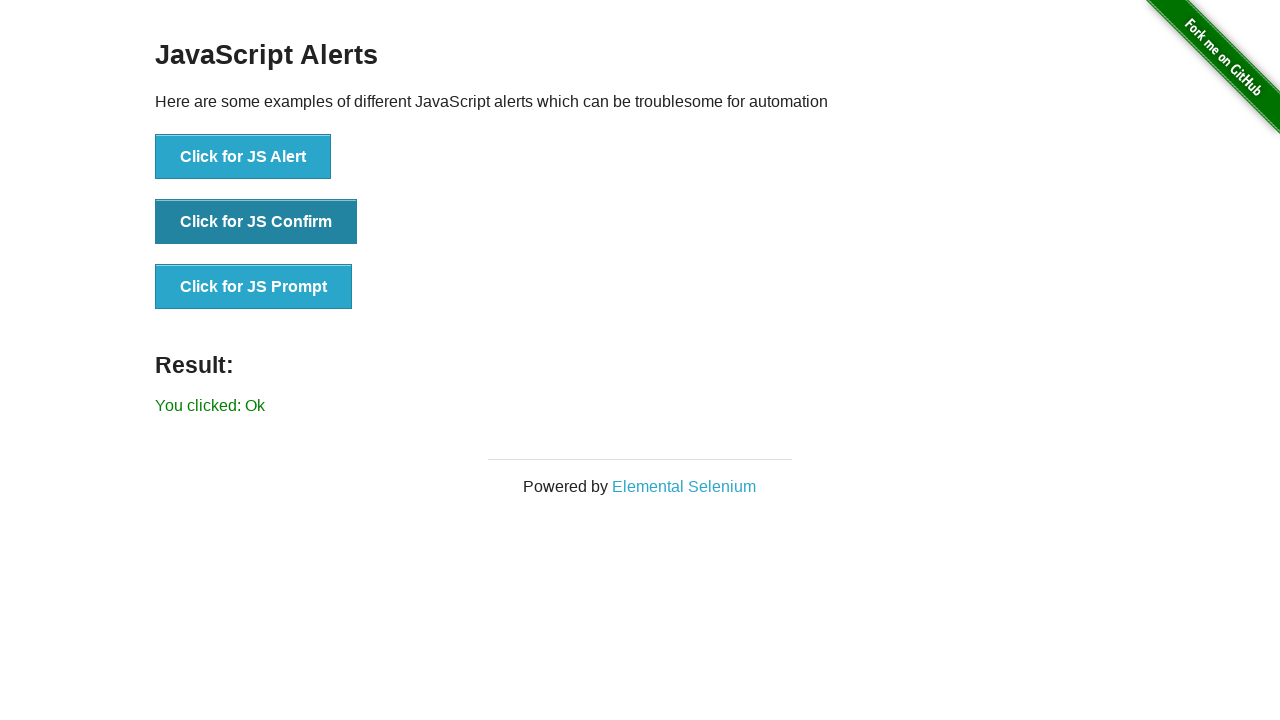

Clicked button to trigger prompt dialog at (254, 287) on xpath=//button[text()='Click for JS Prompt']
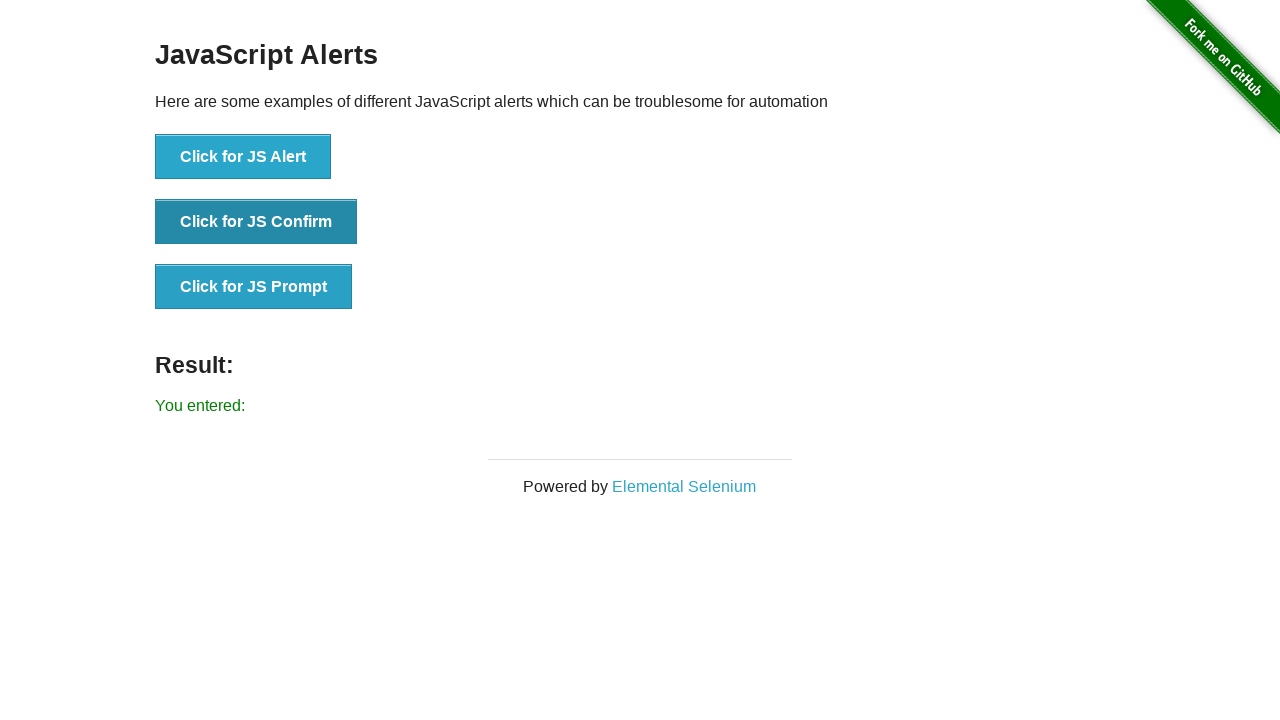

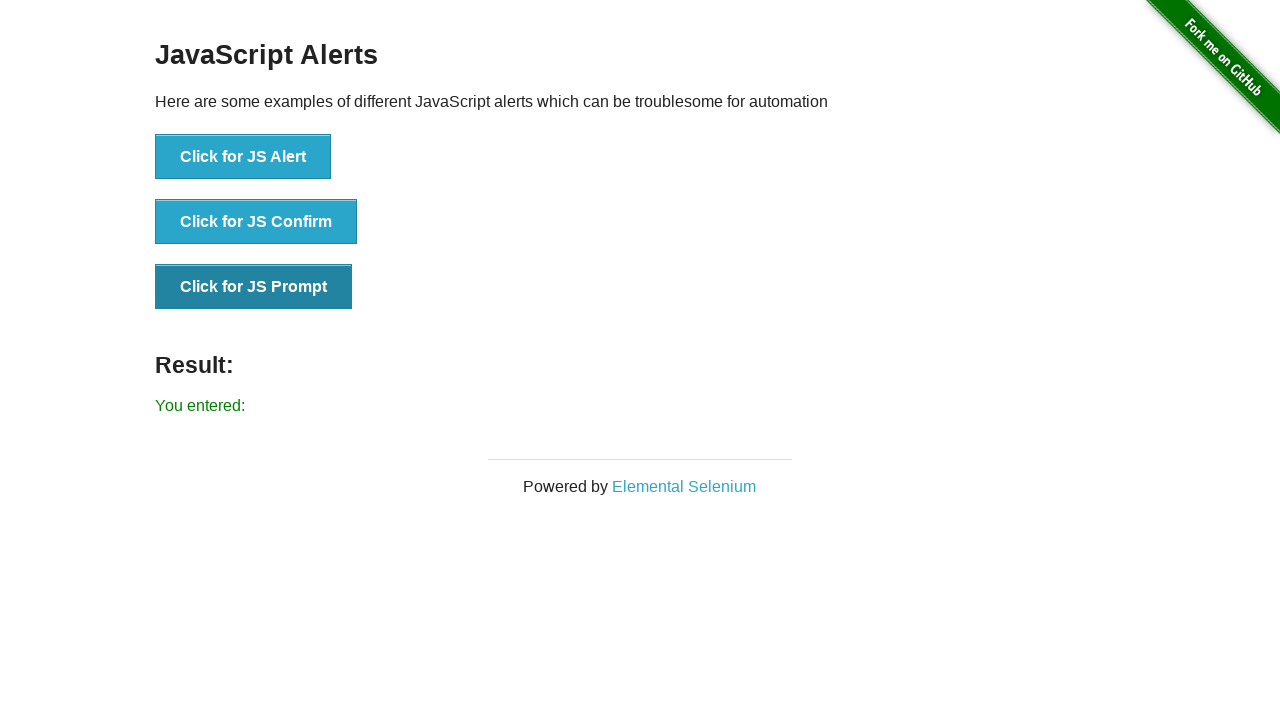